Tests dynamic loading functionality by clicking a button and waiting for "Hello World!" text to appear

Starting URL: https://automationfc.github.io/dynamic-loading/

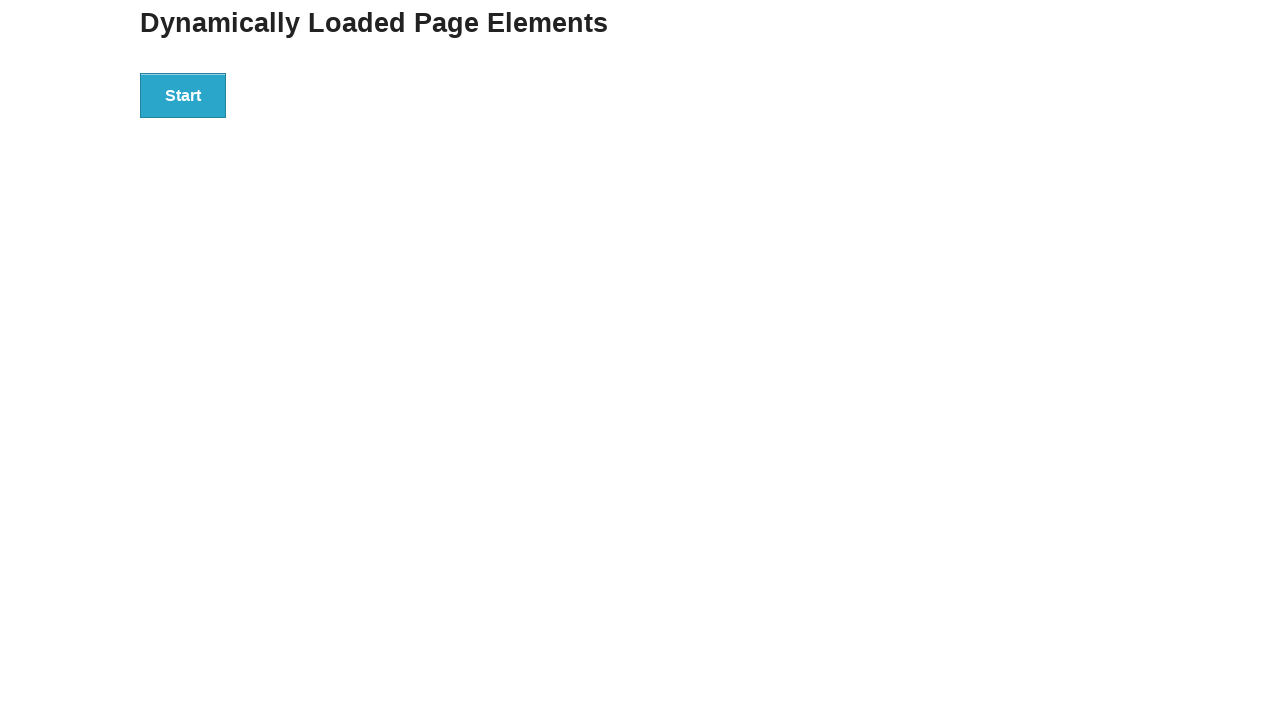

Clicked start button to trigger dynamic loading at (183, 95) on div#start>button
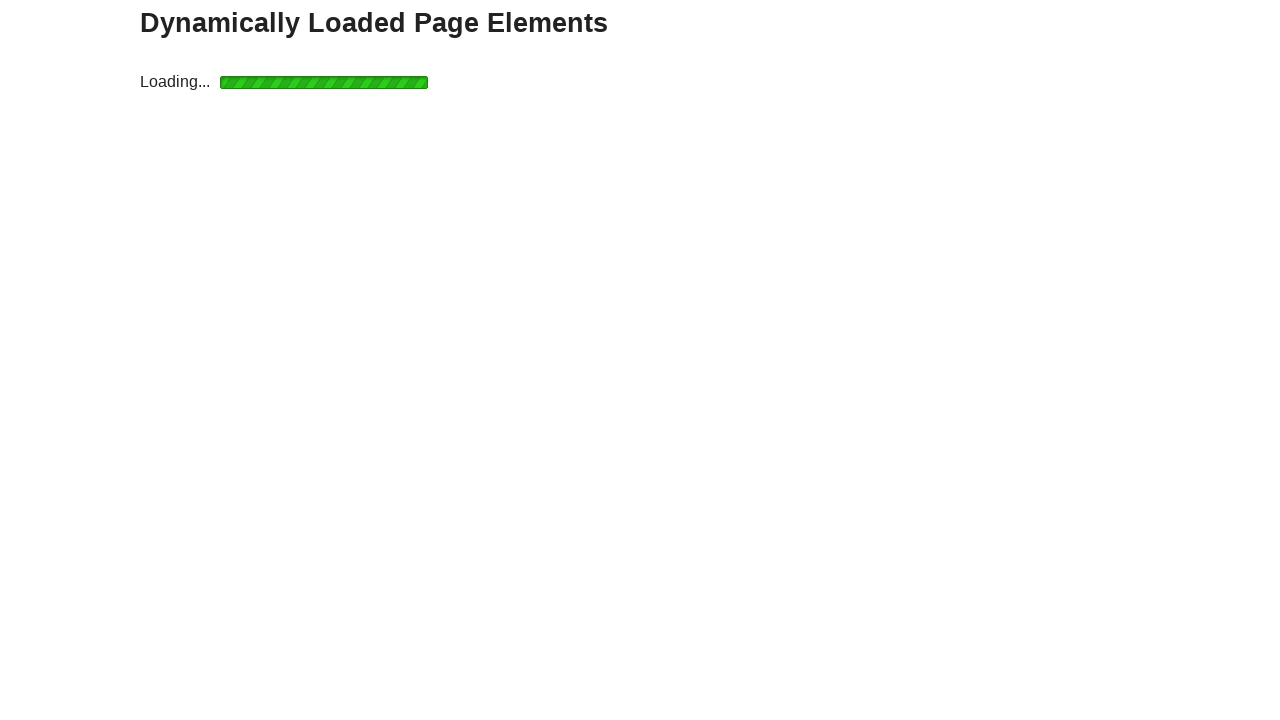

Waited for 'Hello World!' text to appear
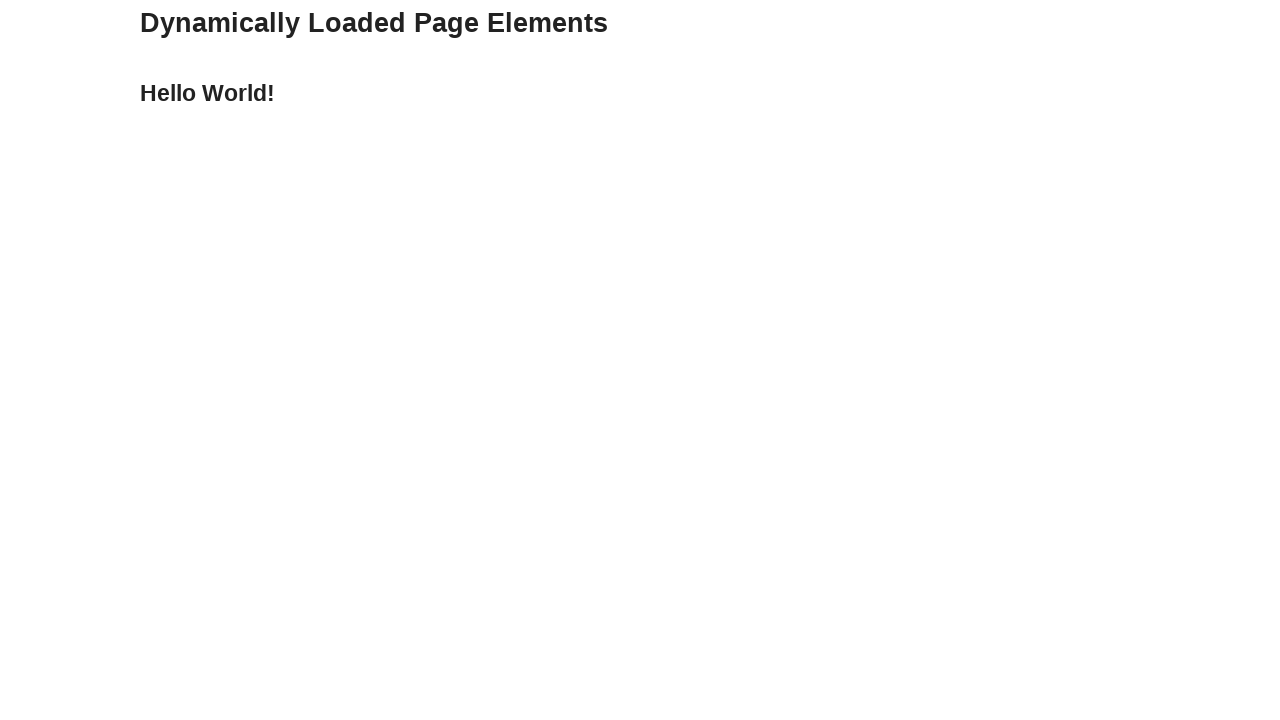

Located the 'Hello World!' element
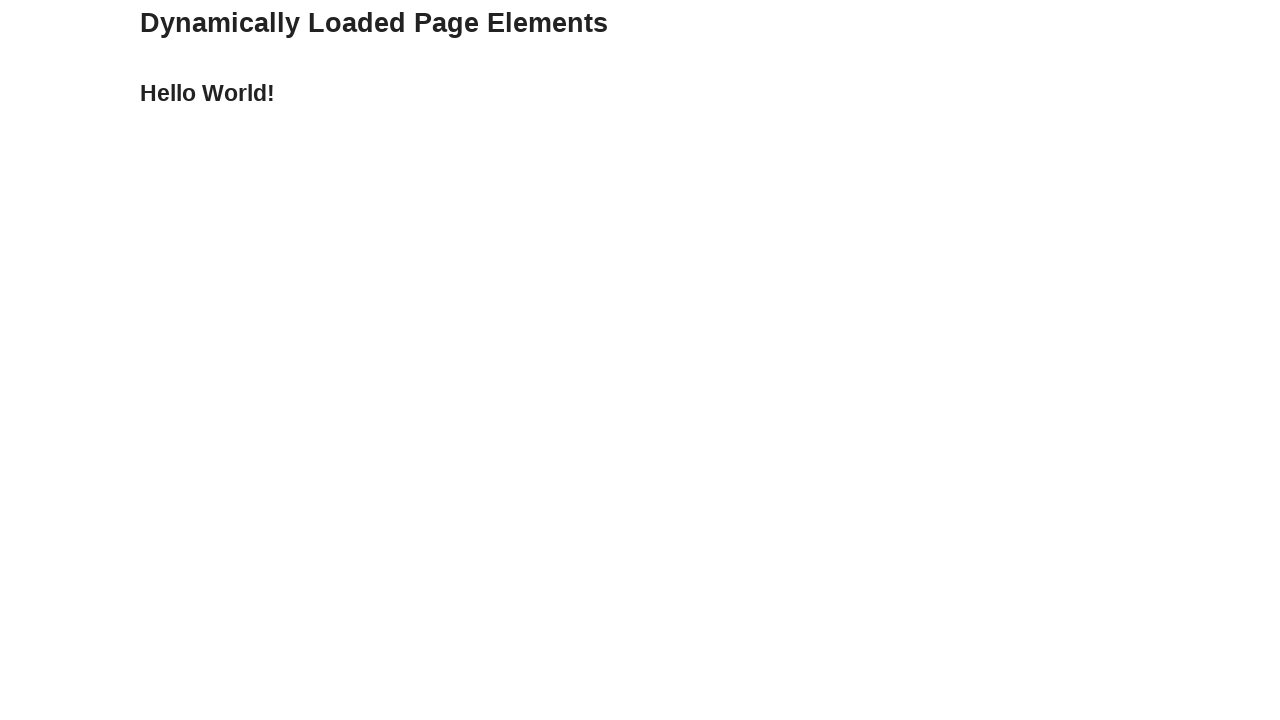

Verified that the element contains 'Hello World!' text
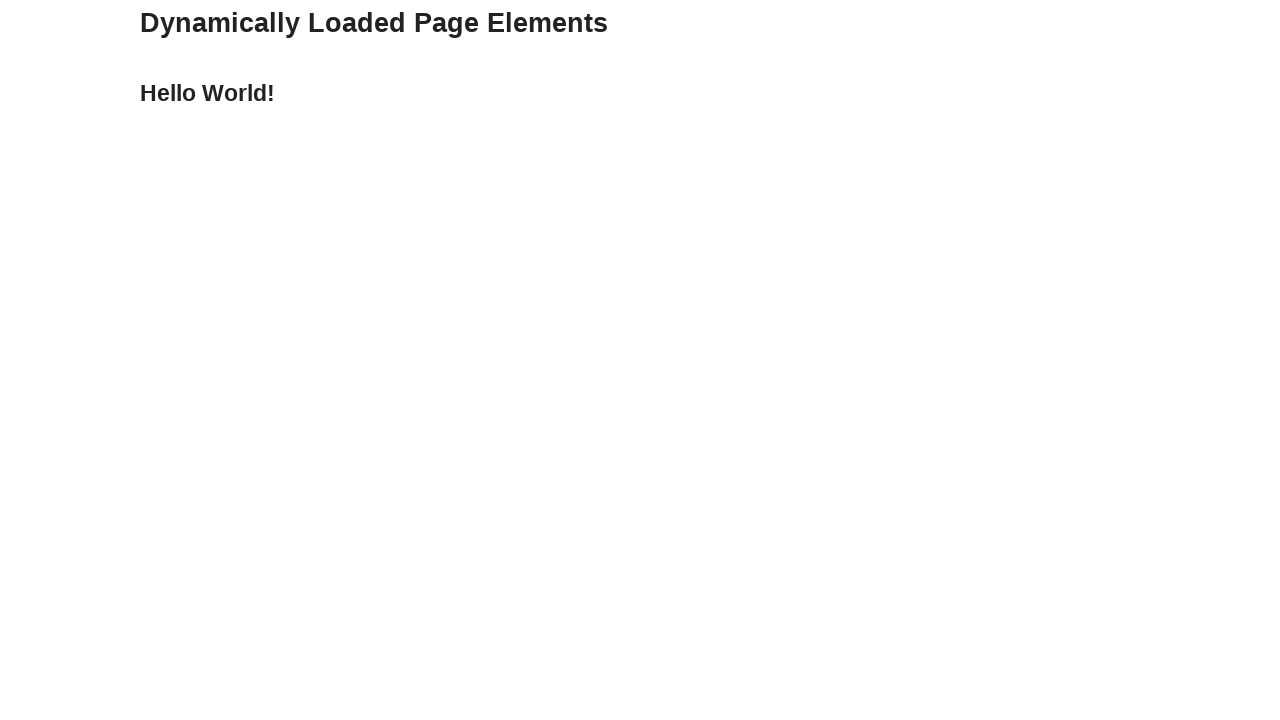

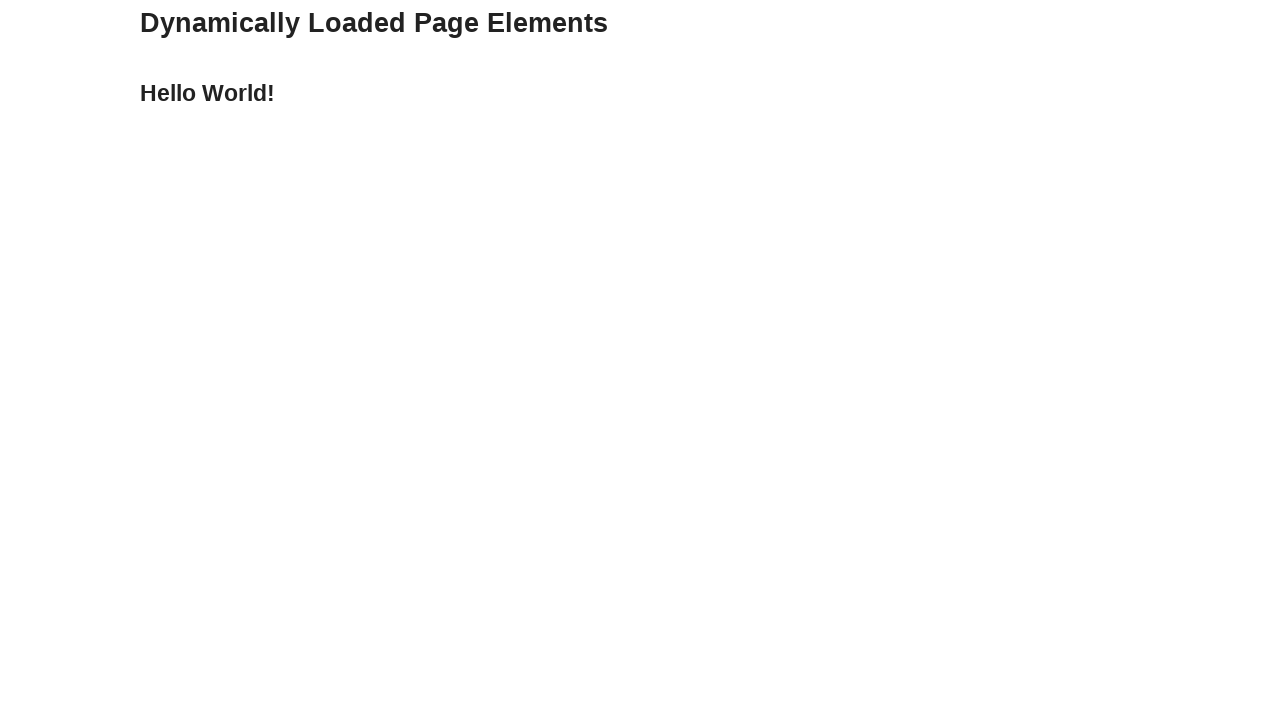